Tests handling of a simple JavaScript alert by clicking a button to trigger the alert and accepting it

Starting URL: https://chandanachaitanya.github.io/selenium-practice-site/?languages=Java&enterText=

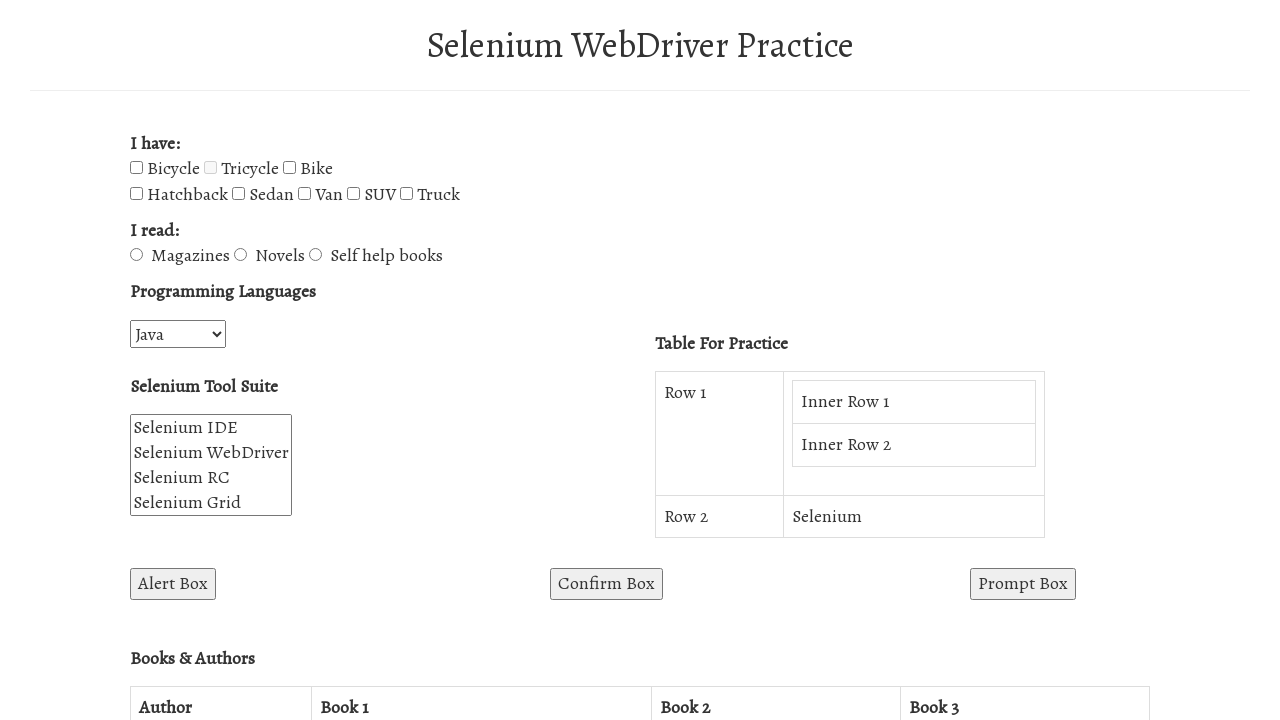

Clicked button to trigger simple alert at (173, 584) on button#alertBox
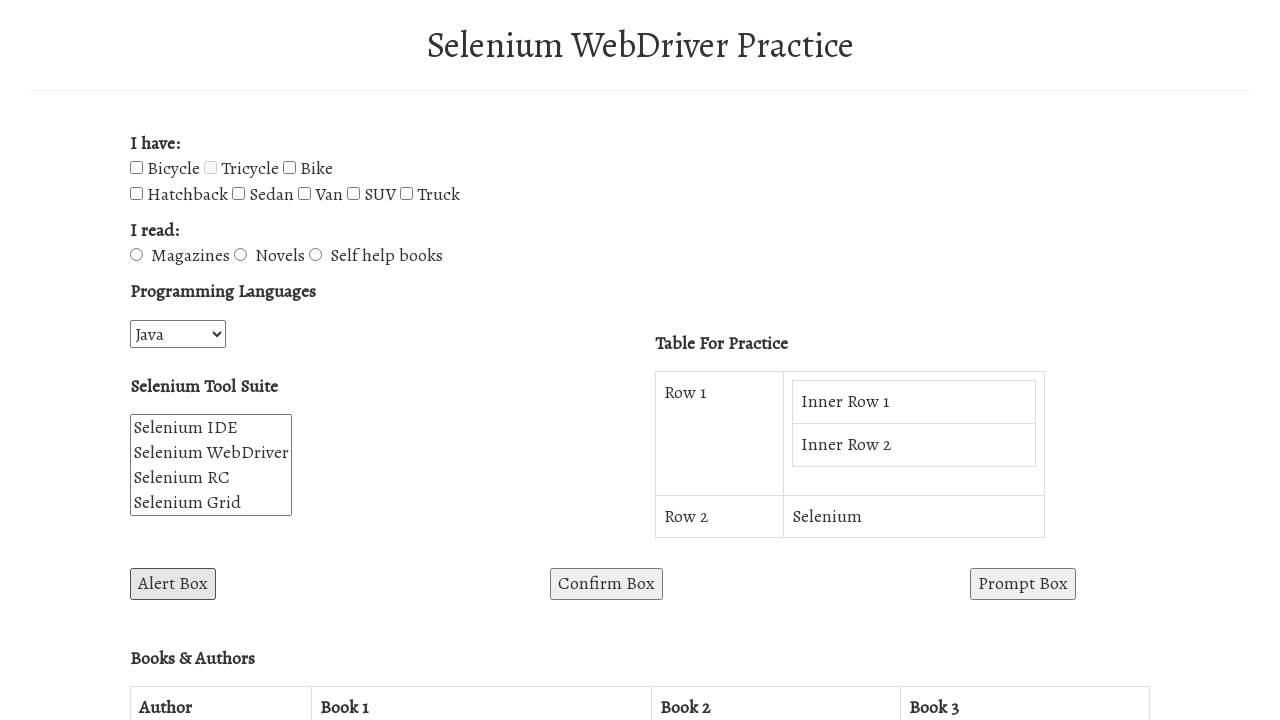

Set up dialog handler to accept alert
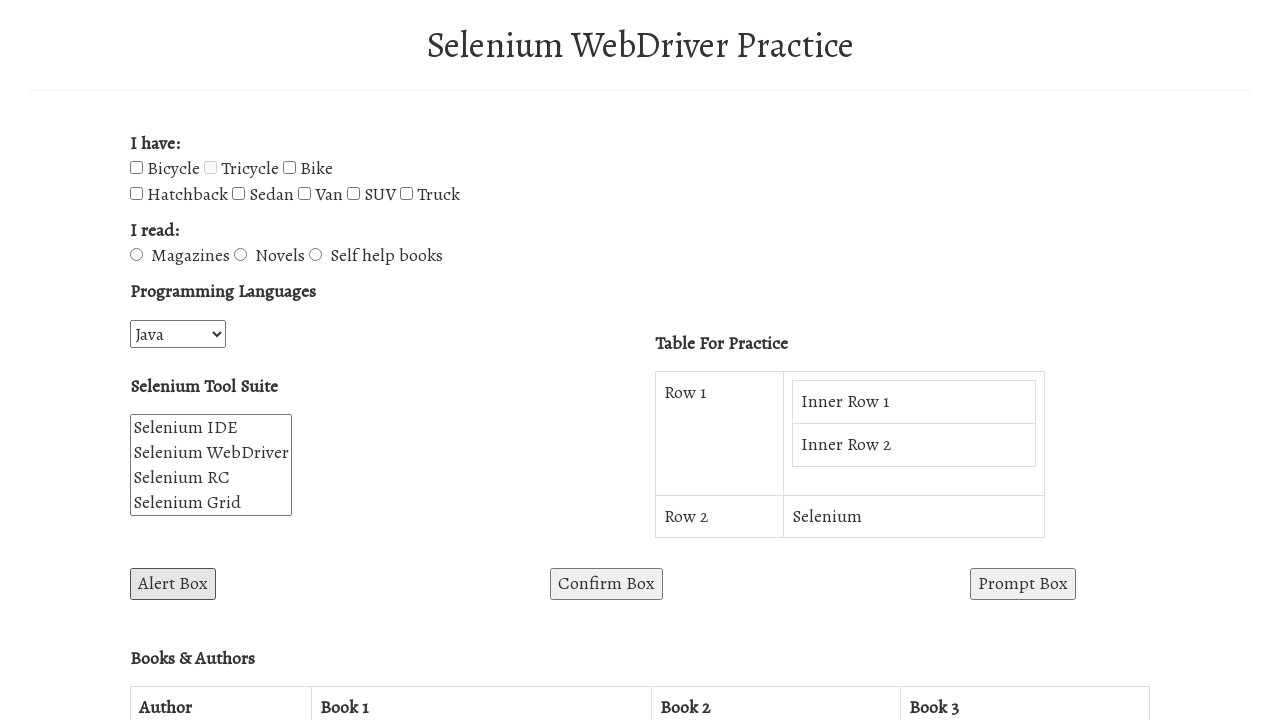

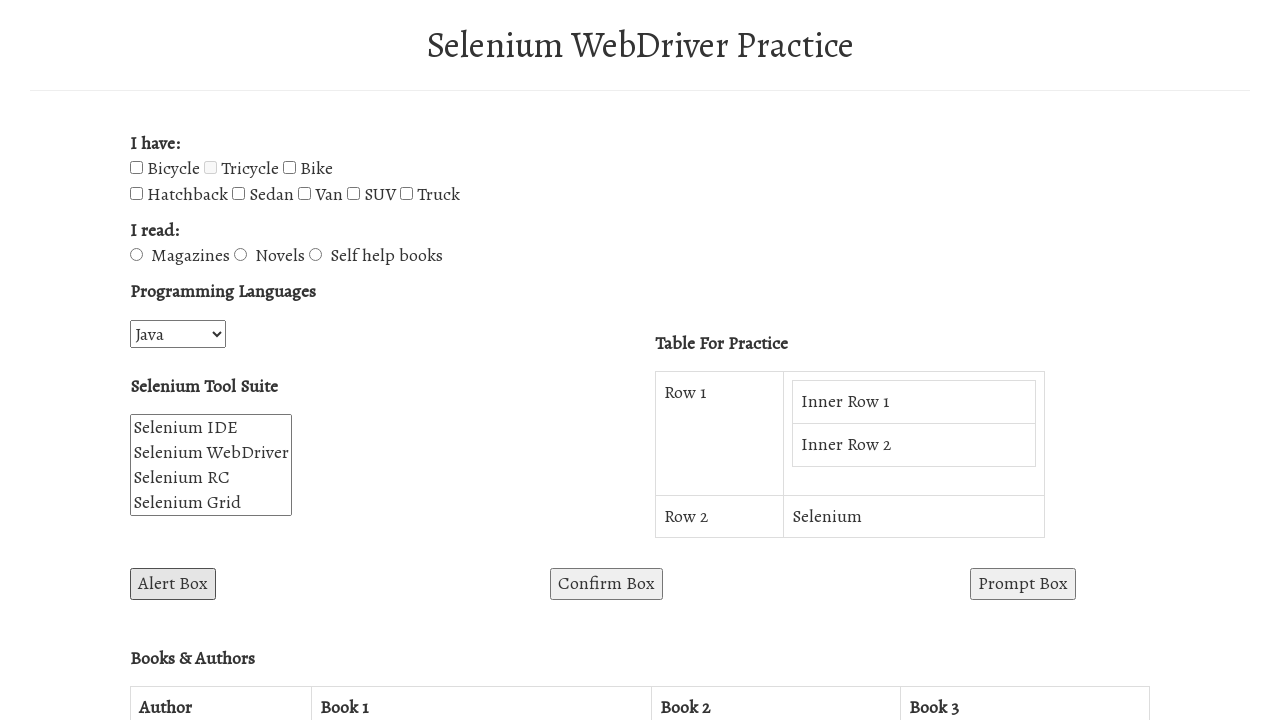